Navigates to an automation practice page and performs basic browser management operations like maximizing window and clearing cookies

Starting URL: https://rahulshettyacademy.com/AutomationPractice/

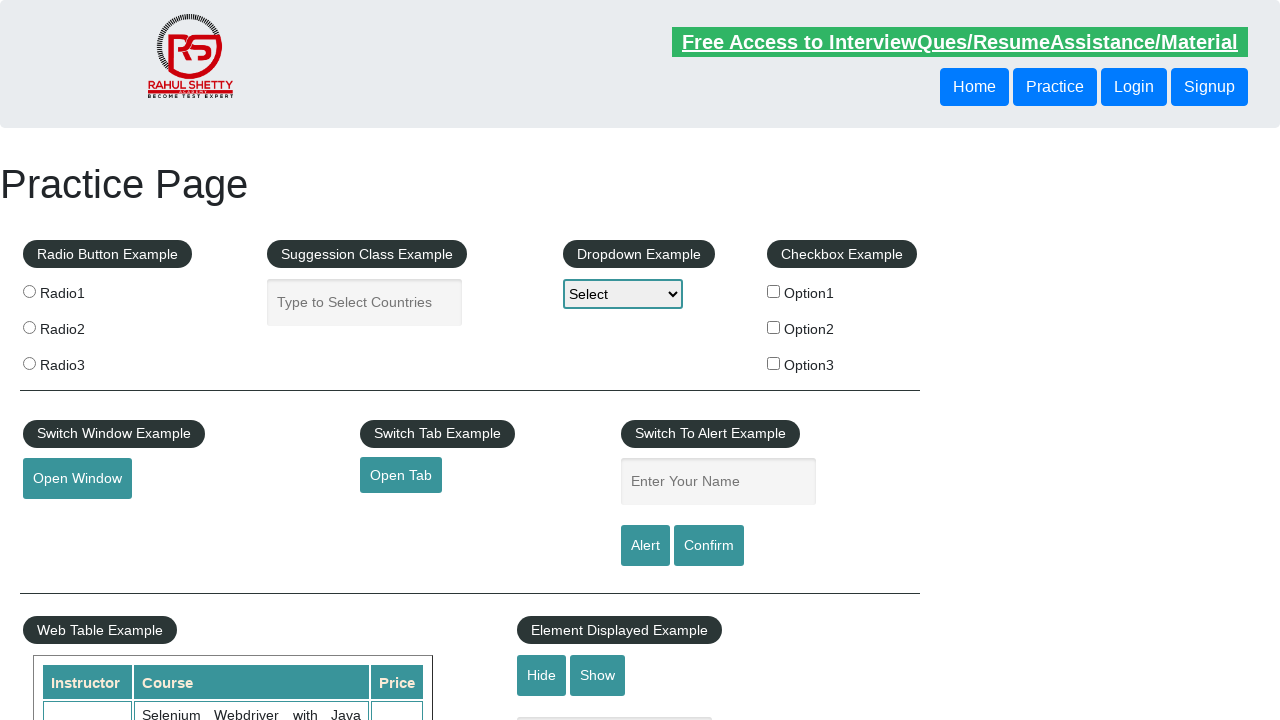

Cleared all cookies from the browser context
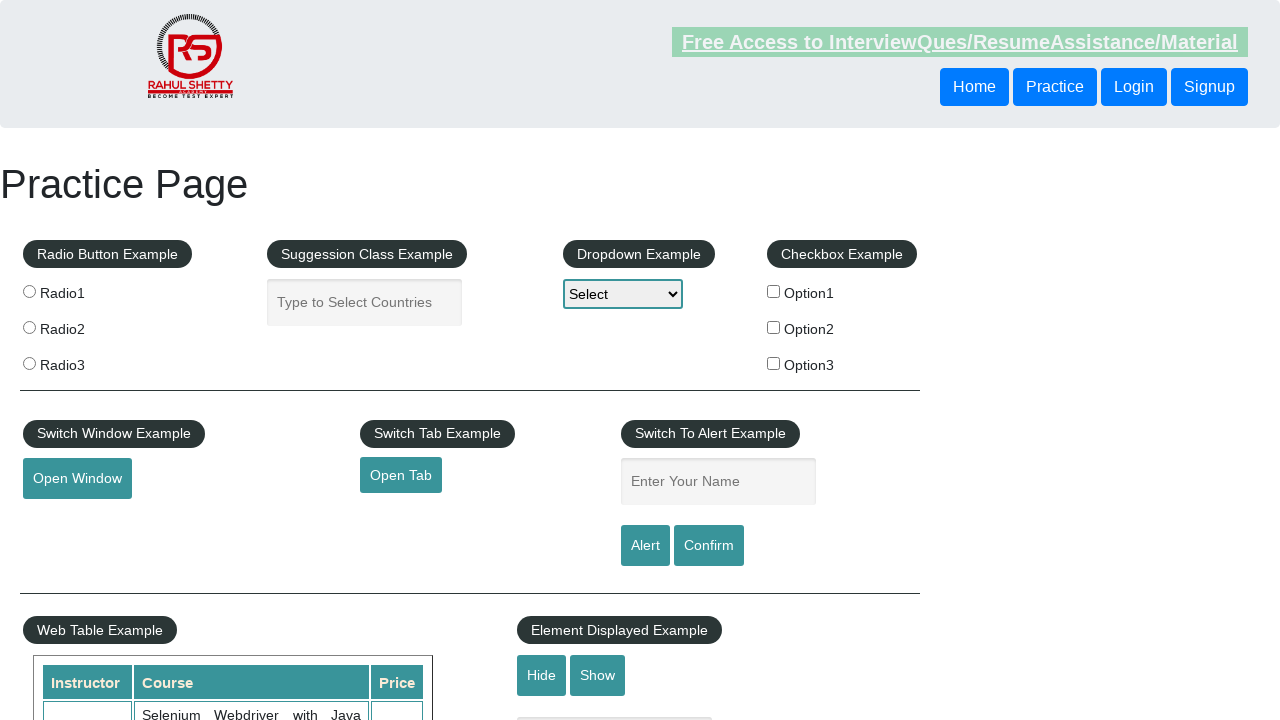

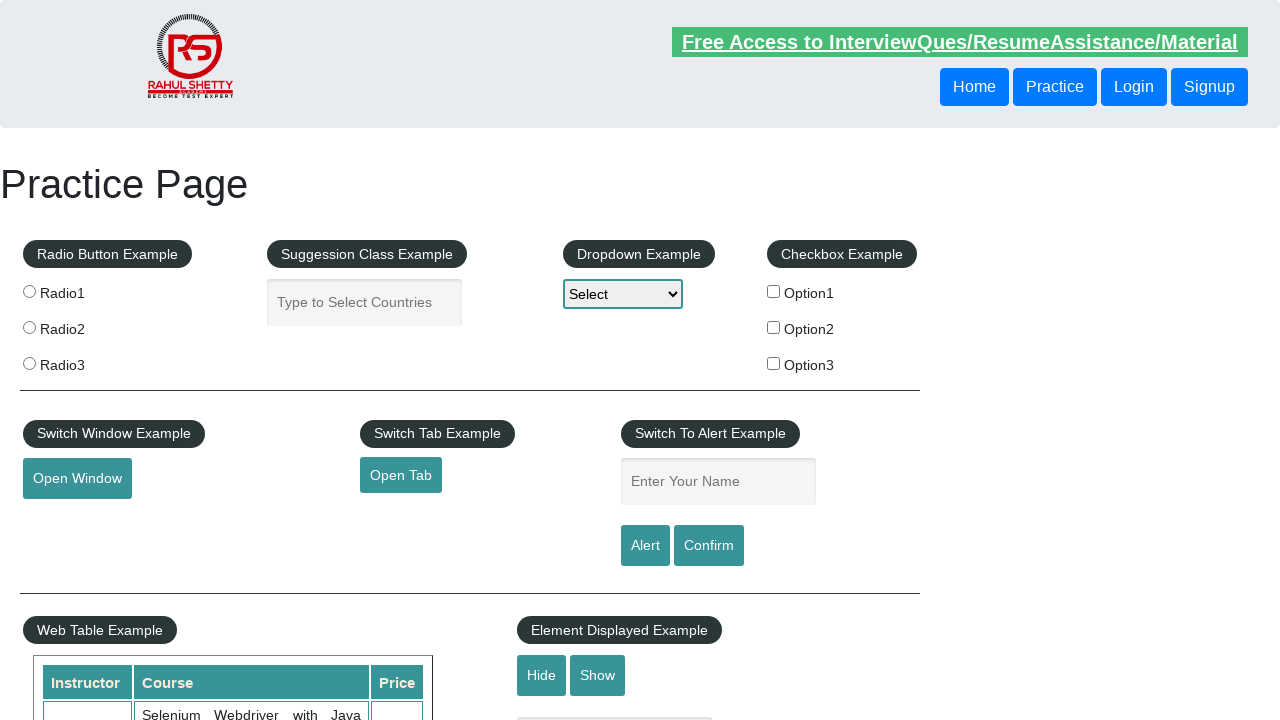